Tests confirmation popup by clicking confirm button and accepting the confirmation dialog

Starting URL: https://demoqa.com/alerts

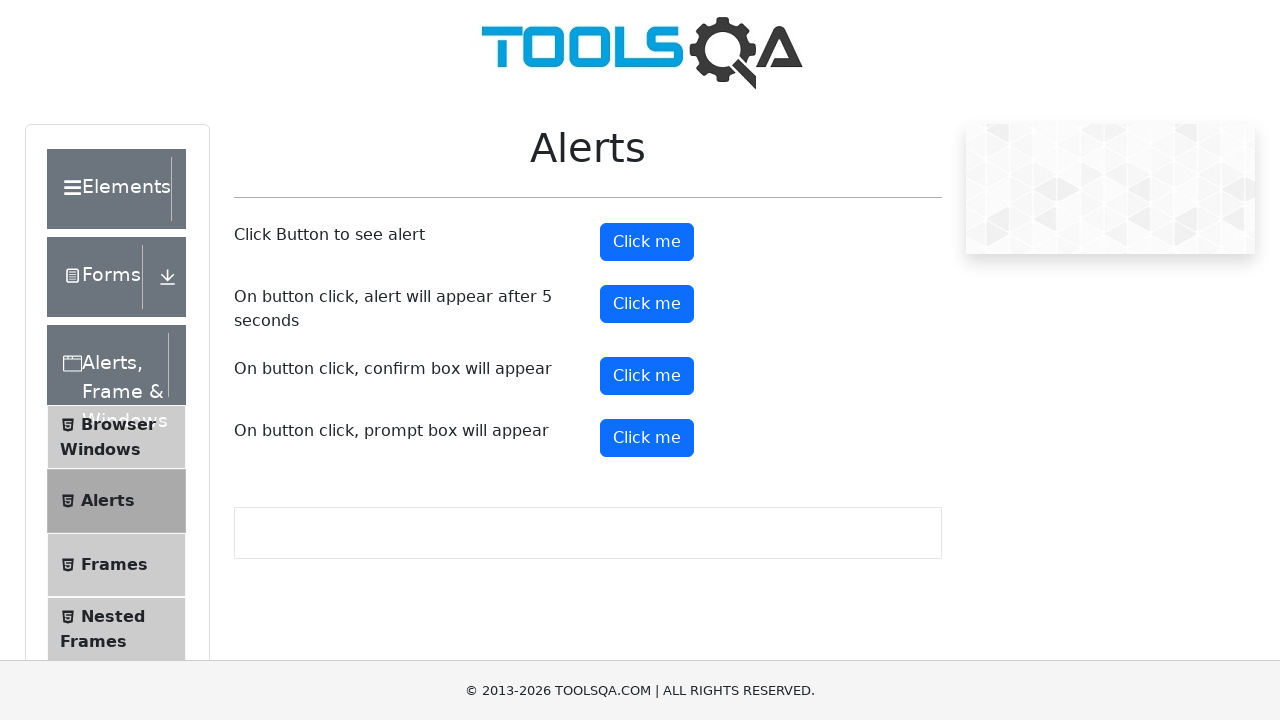

Scrolled down 200px to make confirm button visible
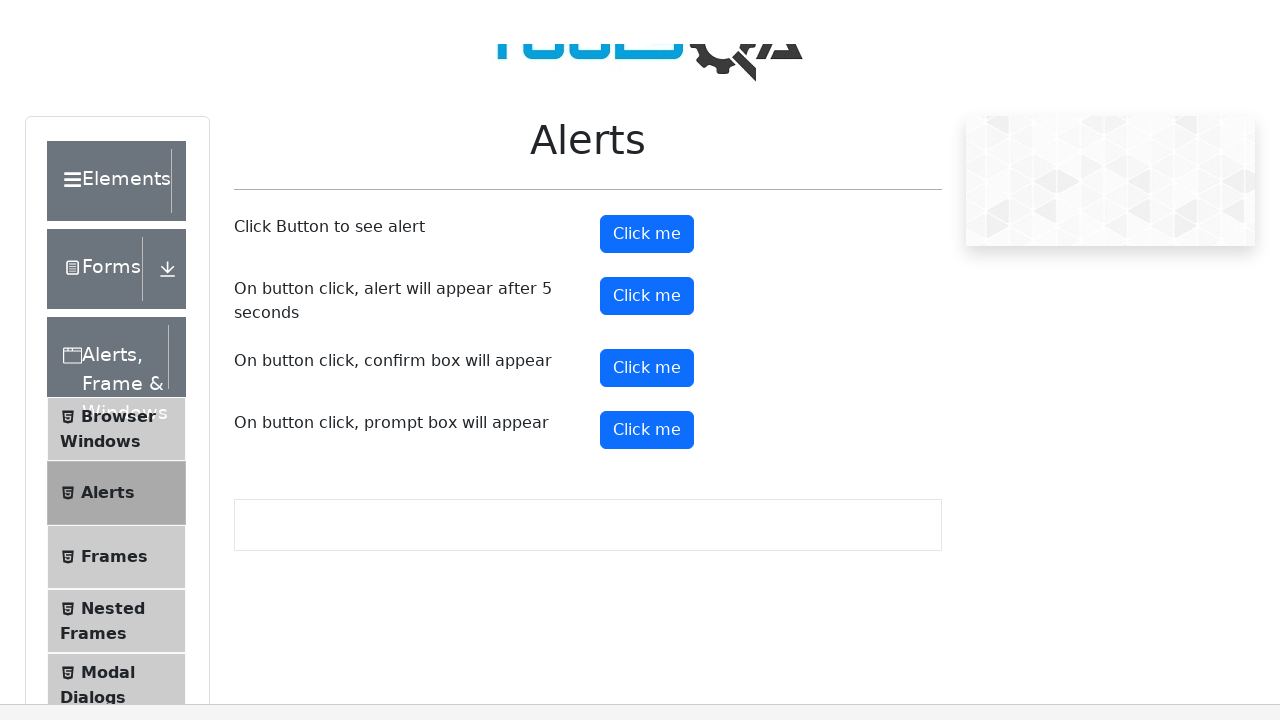

Set up dialog handler to accept confirmation dialogs
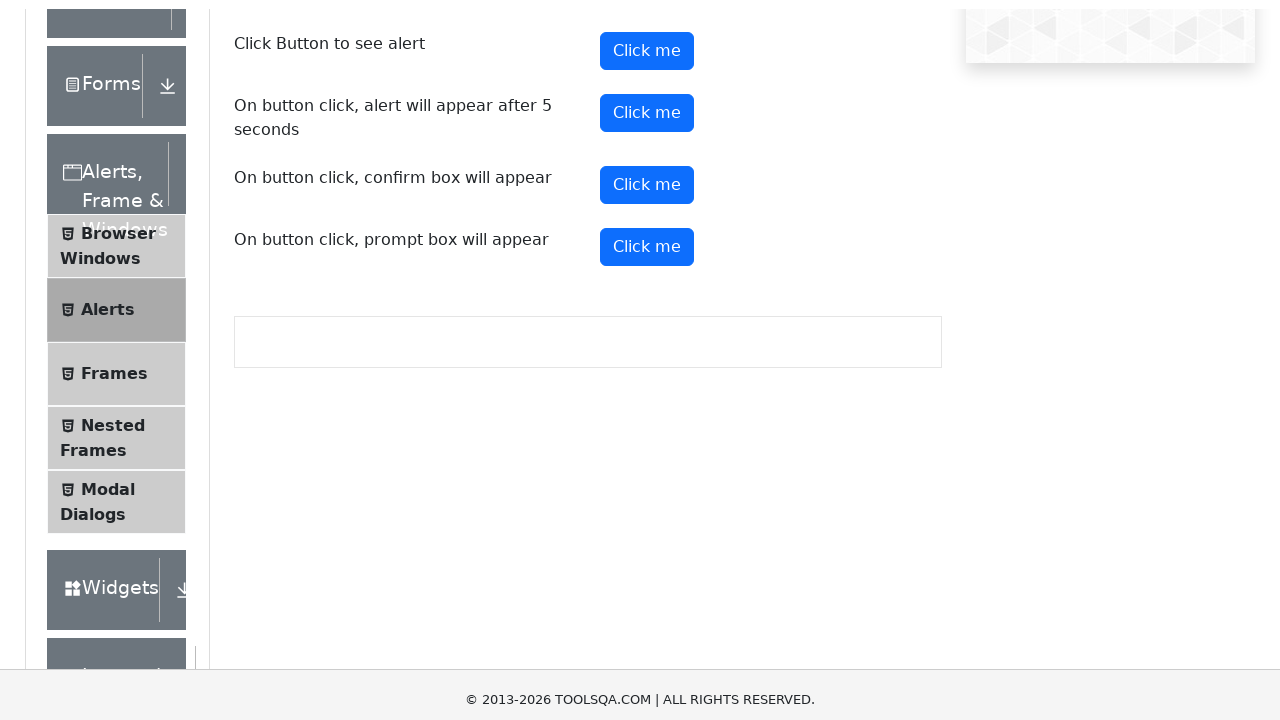

Clicked confirm button to trigger confirmation dialog at (647, 176) on #confirmButton
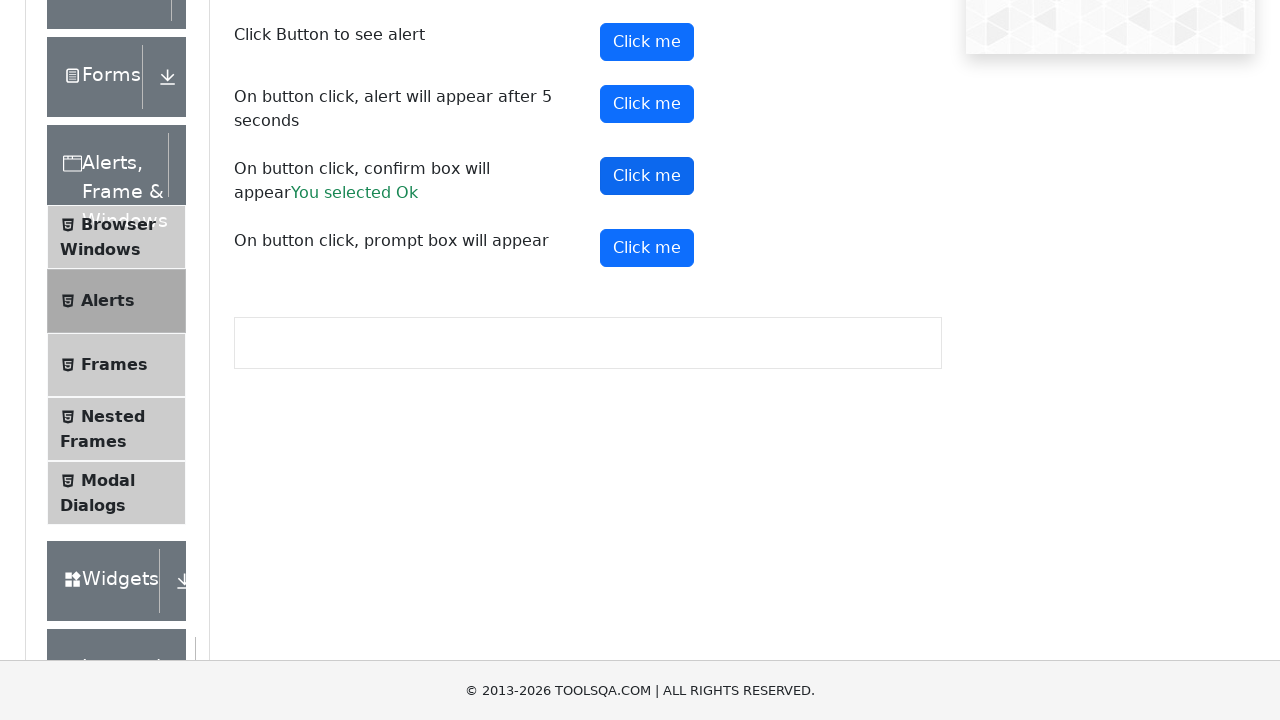

Waited for dialog interaction to complete
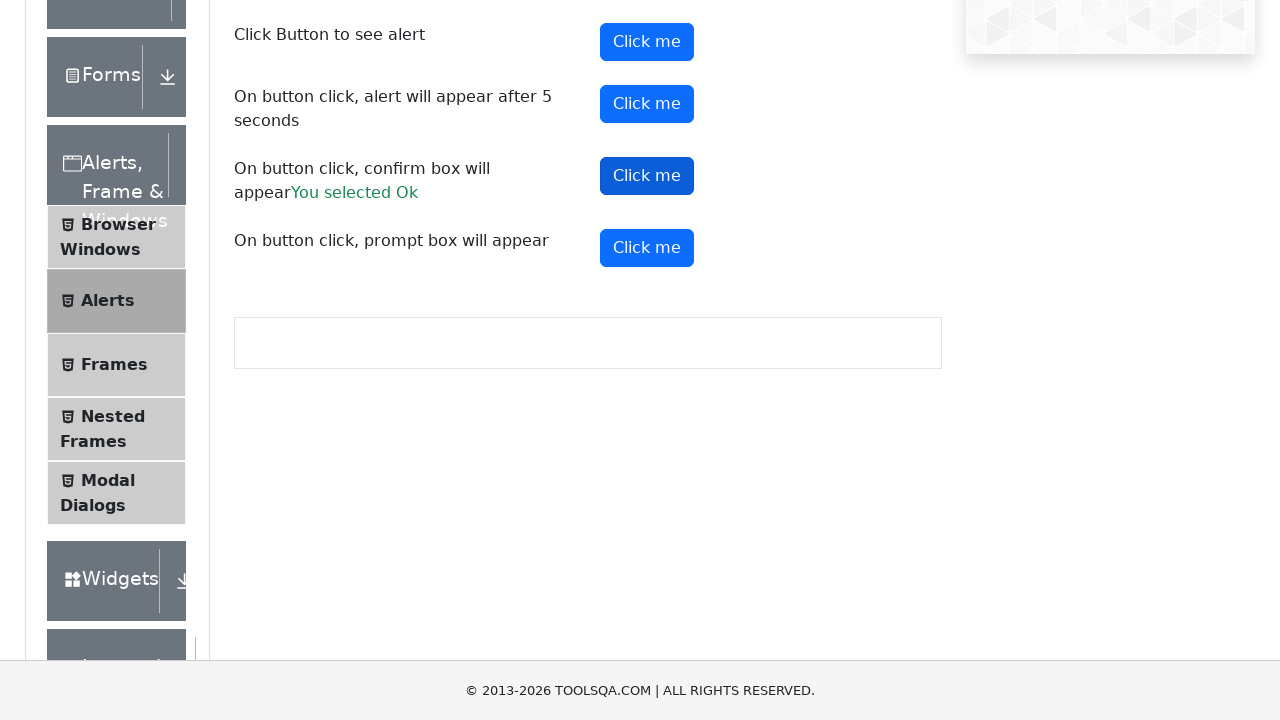

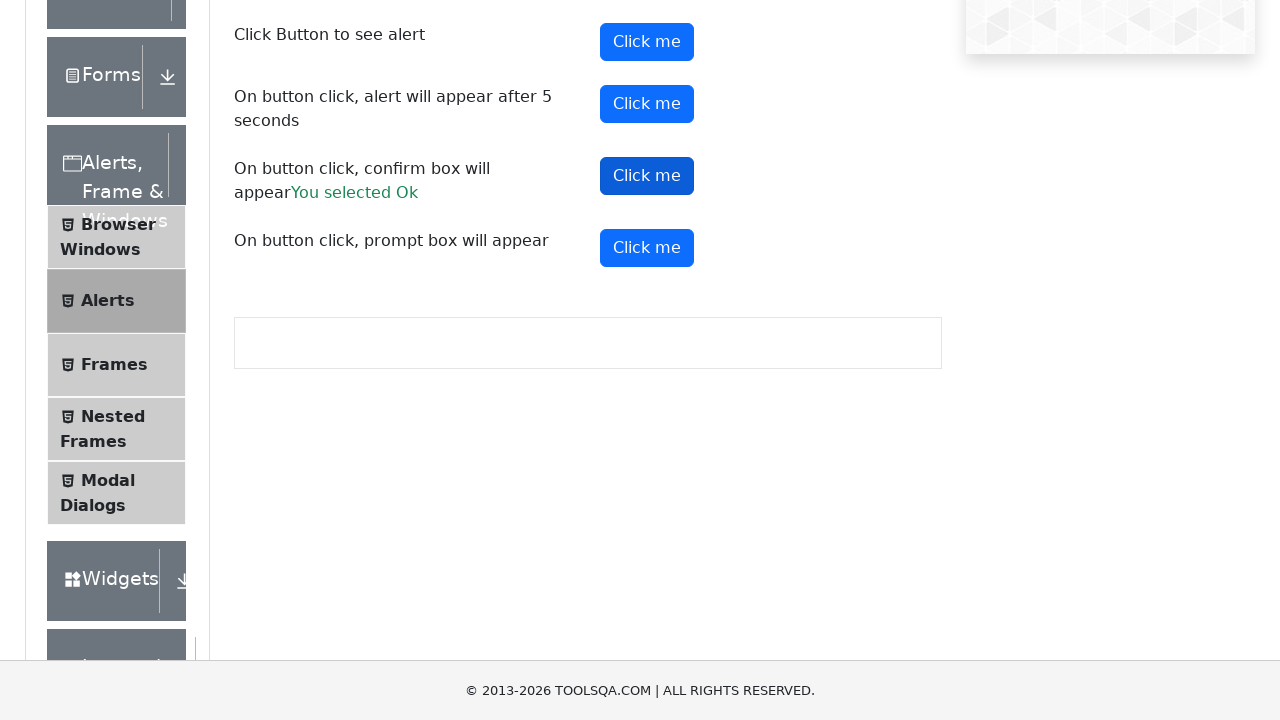